Tests handling of a simple JavaScript alert by clicking a button to trigger the alert, accepting it, and verifying the result message is displayed

Starting URL: https://training-support.net/webelements/alerts

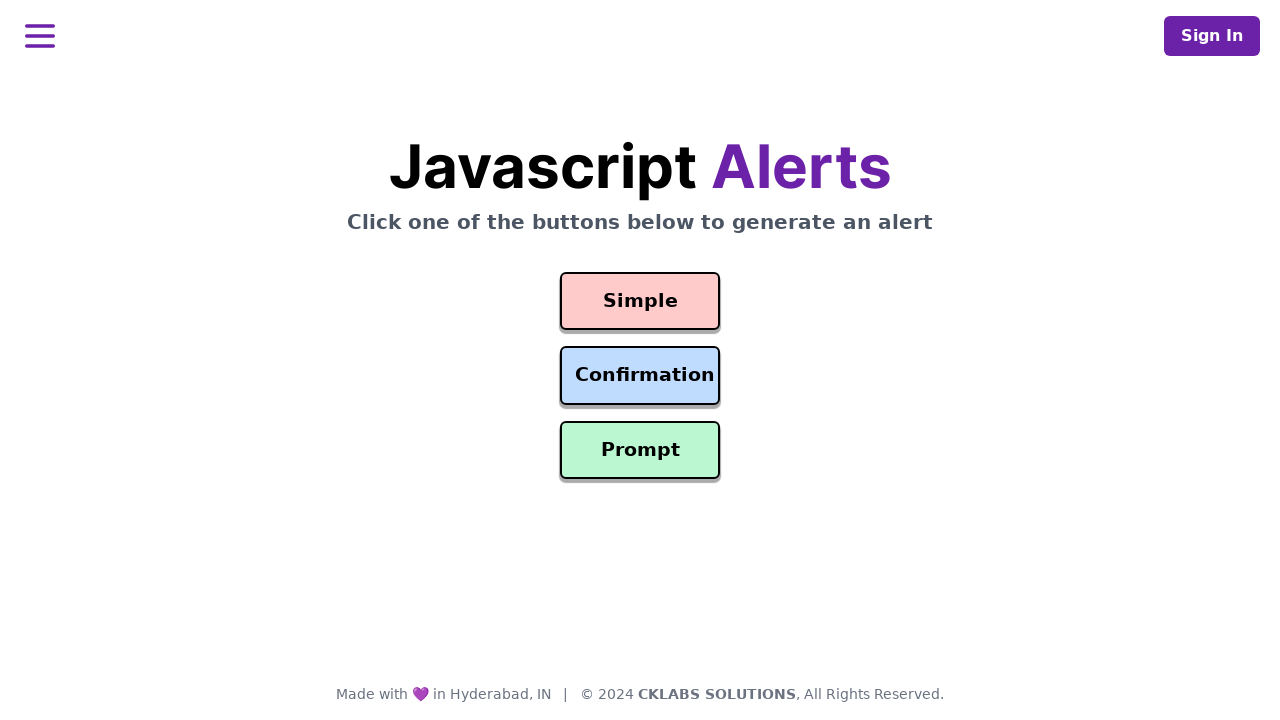

Clicked the button to trigger simple alert at (640, 301) on #simple
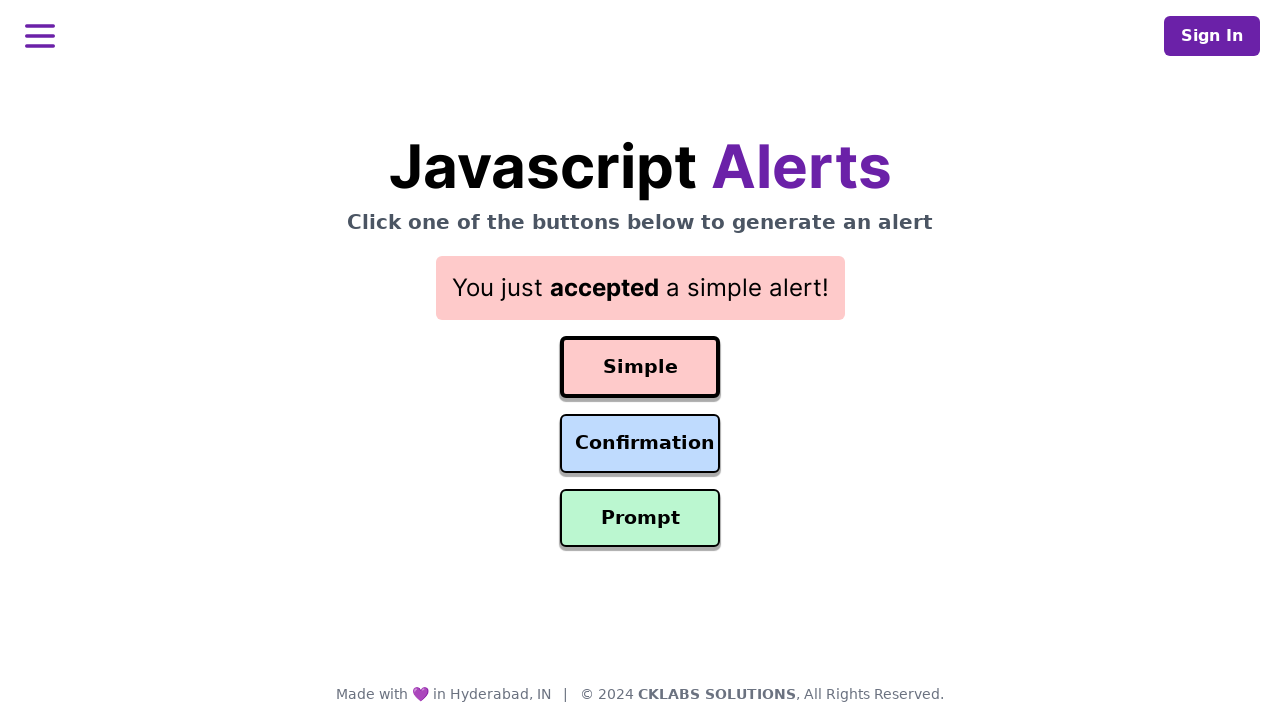

Set up dialog handler to accept alerts
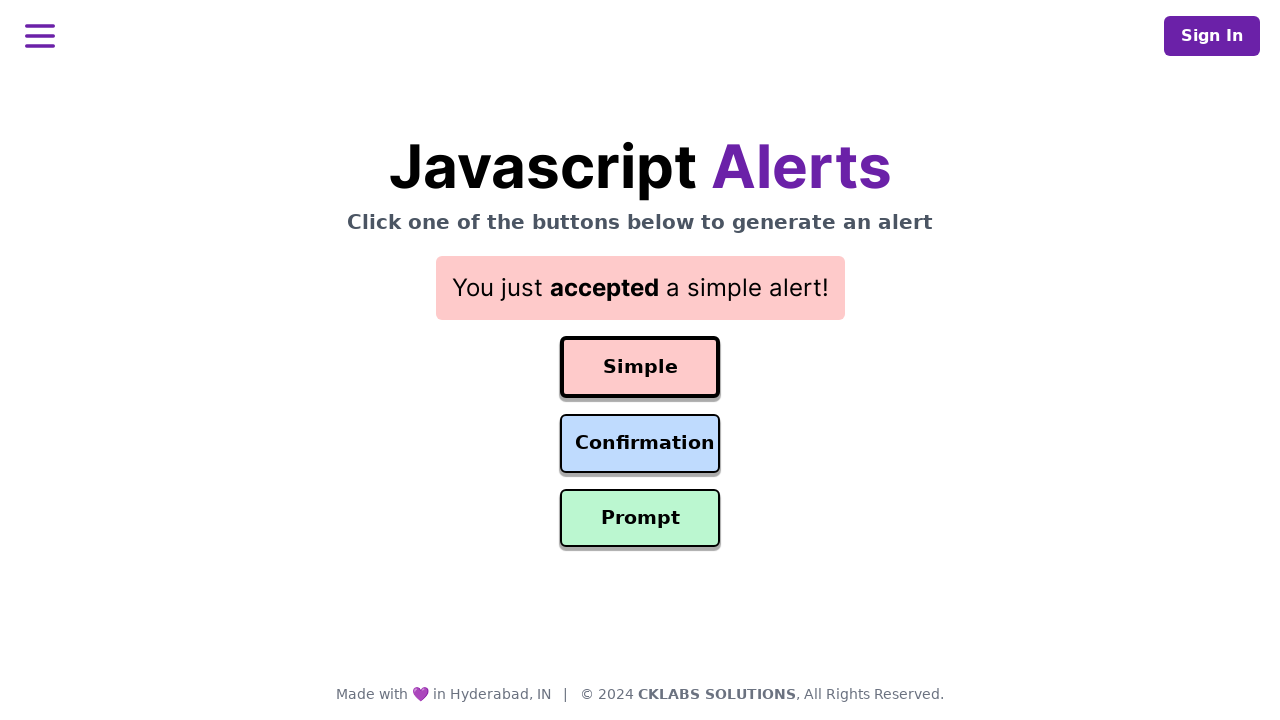

Verified result message is displayed after accepting alert
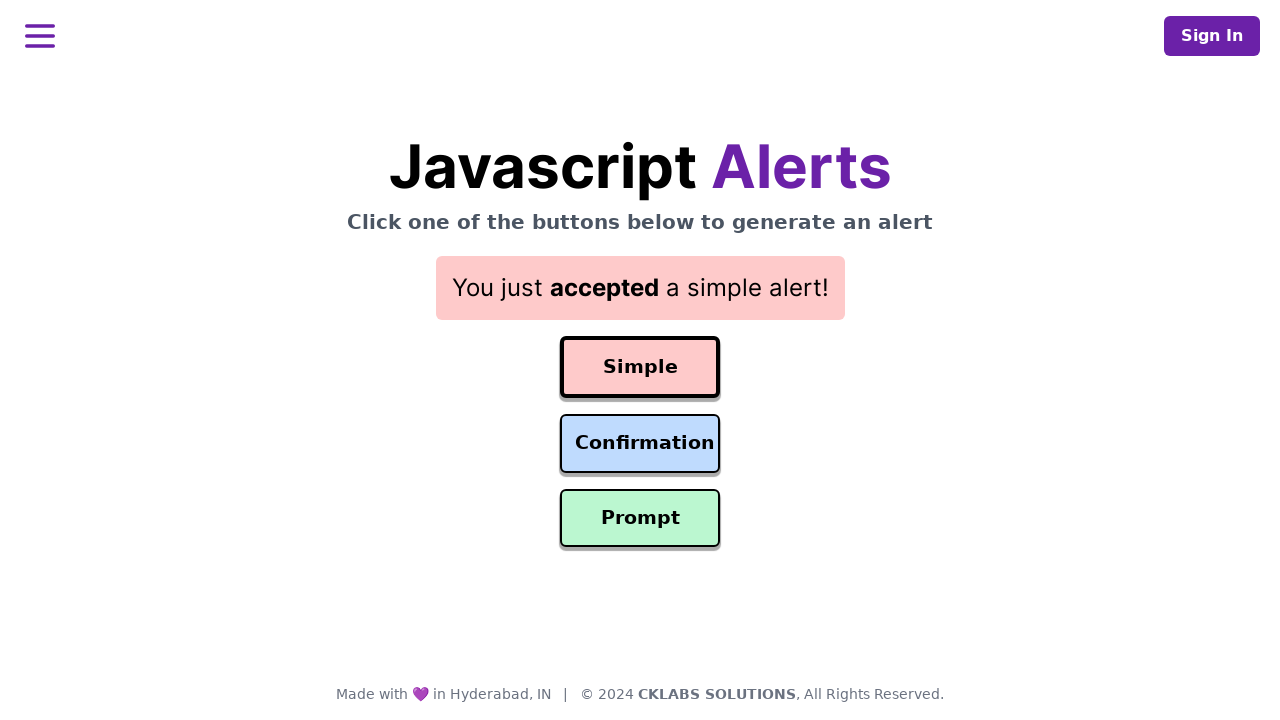

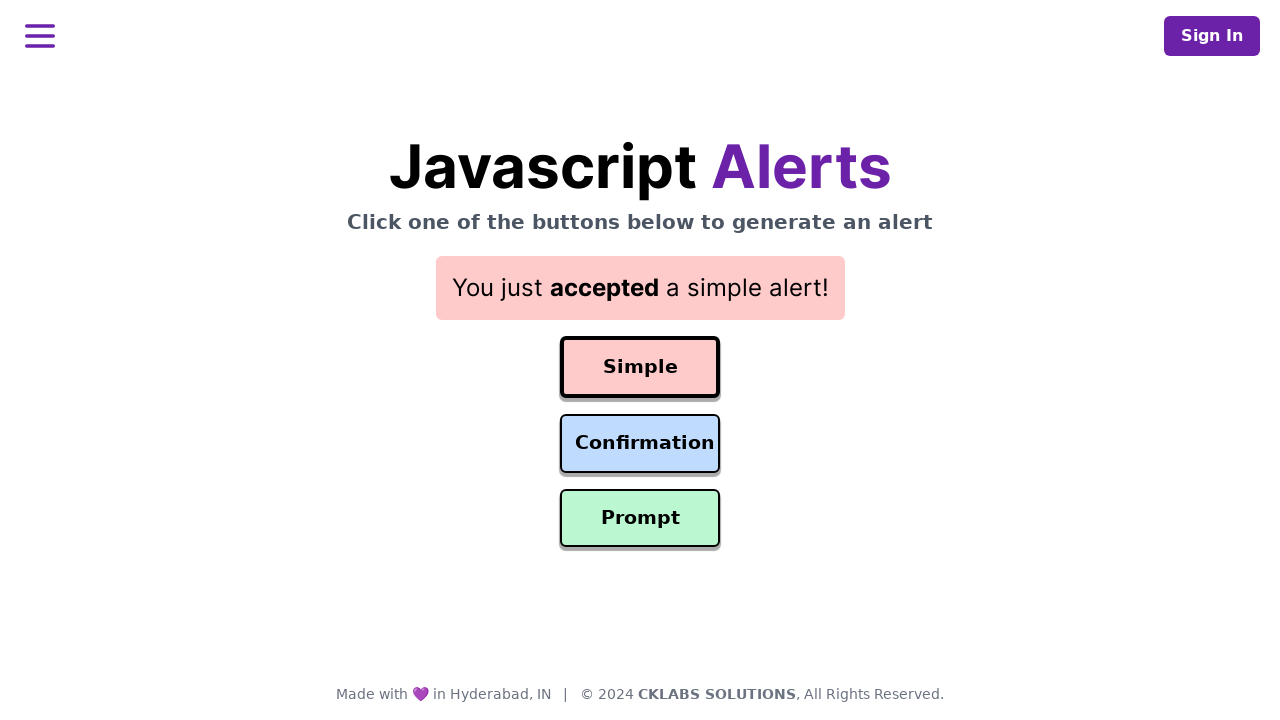